Tests selecting the Male gender radio button on a practice form

Starting URL: https://demoqa.com/automation-practice-form

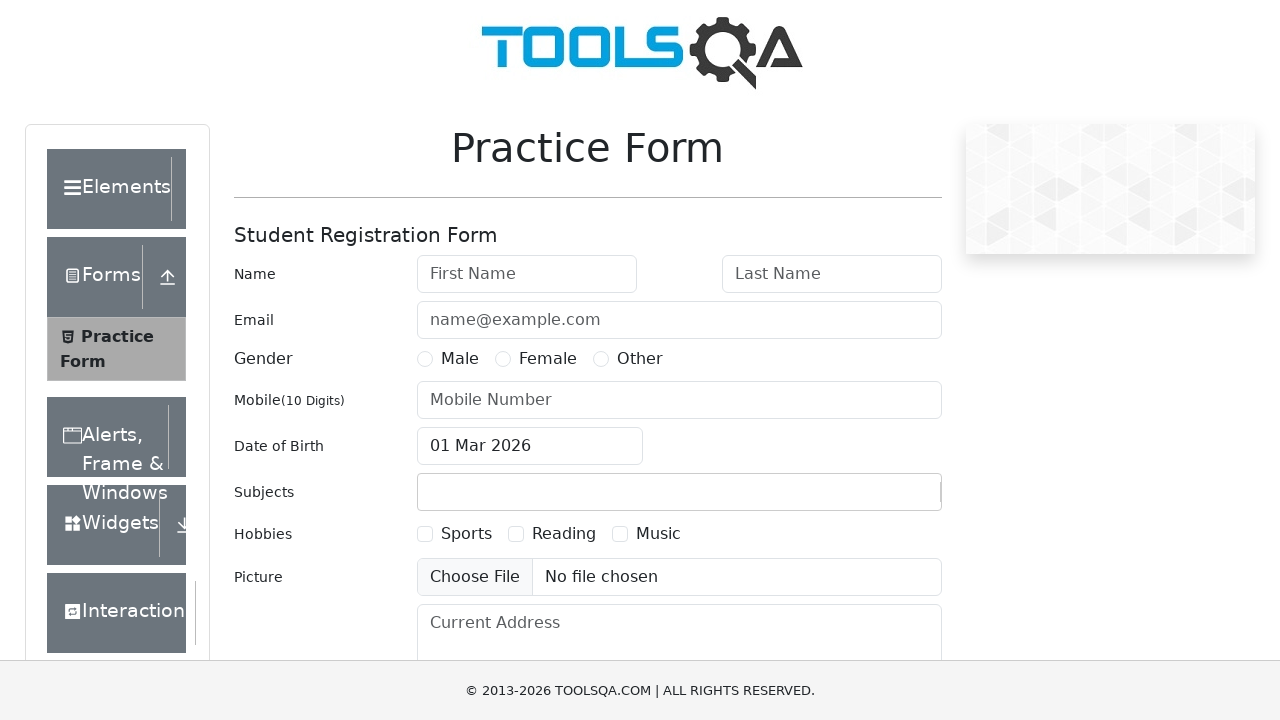

Clicked Male gender radio button on practice form at (425, 359) on input[value='Male']
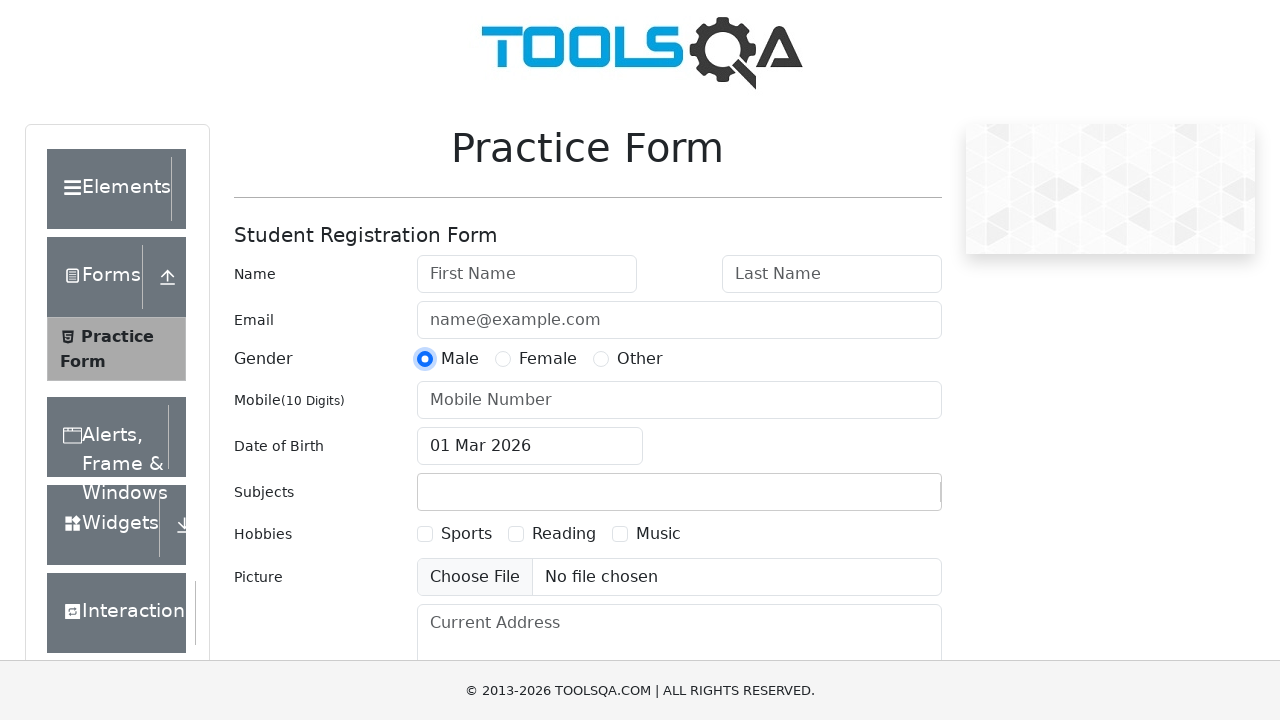

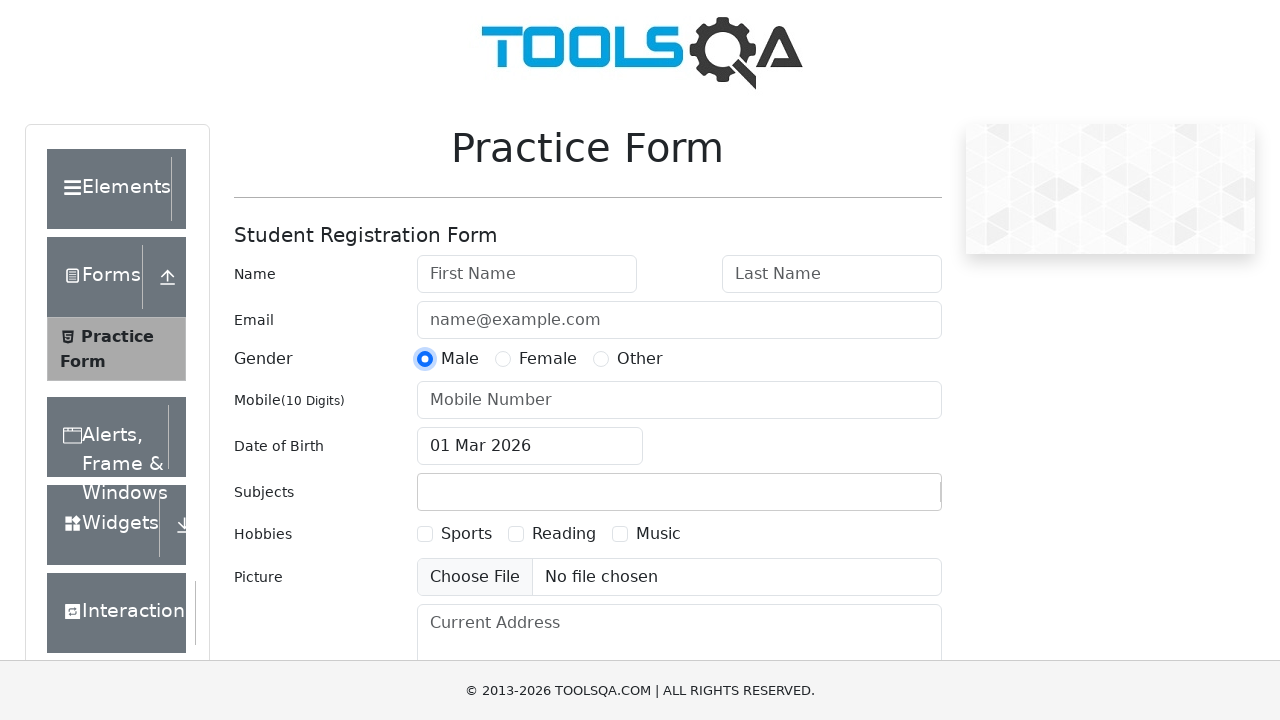